Tests drag and drop functionality by attempting to drag element A to element B's position

Starting URL: http://the-internet.herokuapp.com/drag_and_drop

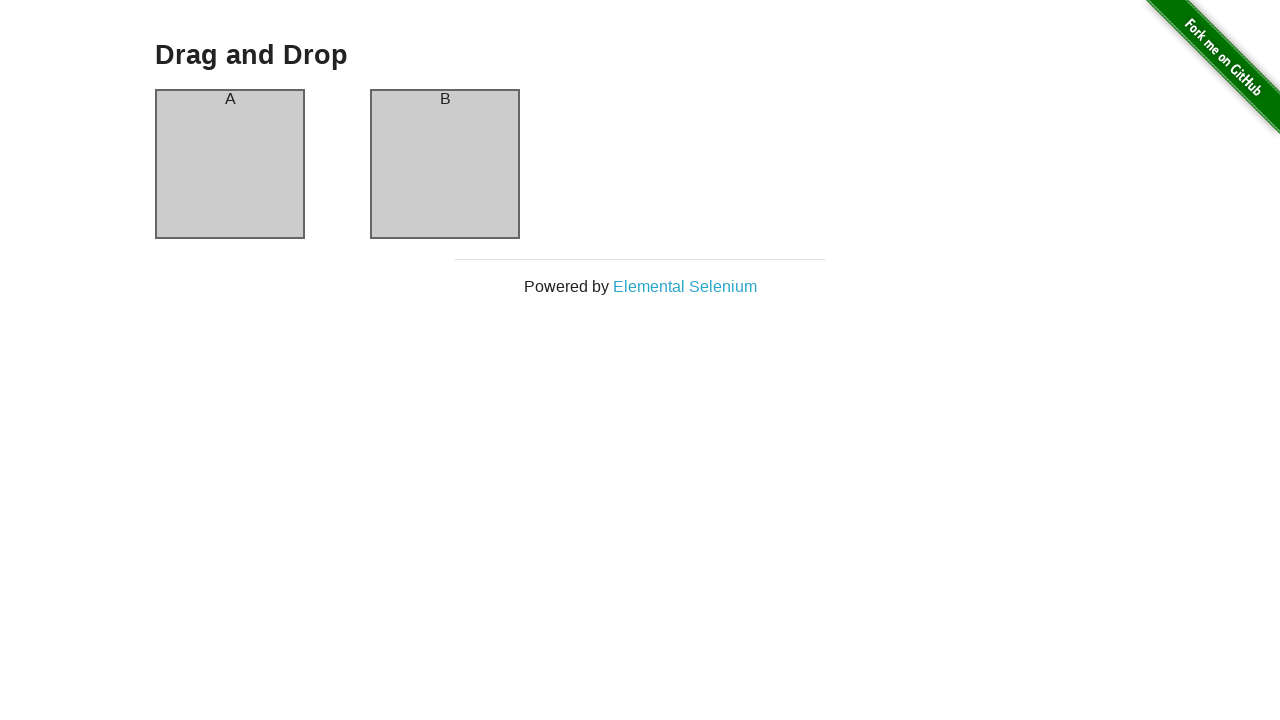

Located element A for drag and drop
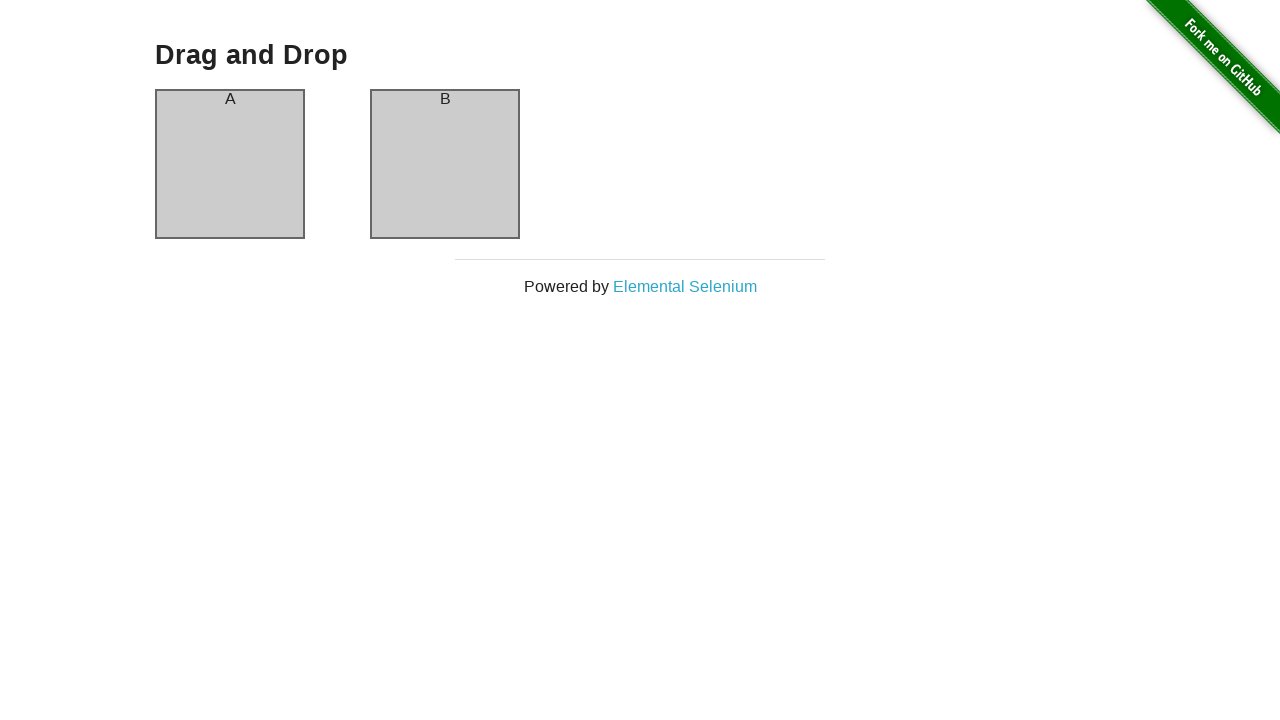

Located element B as drag and drop target
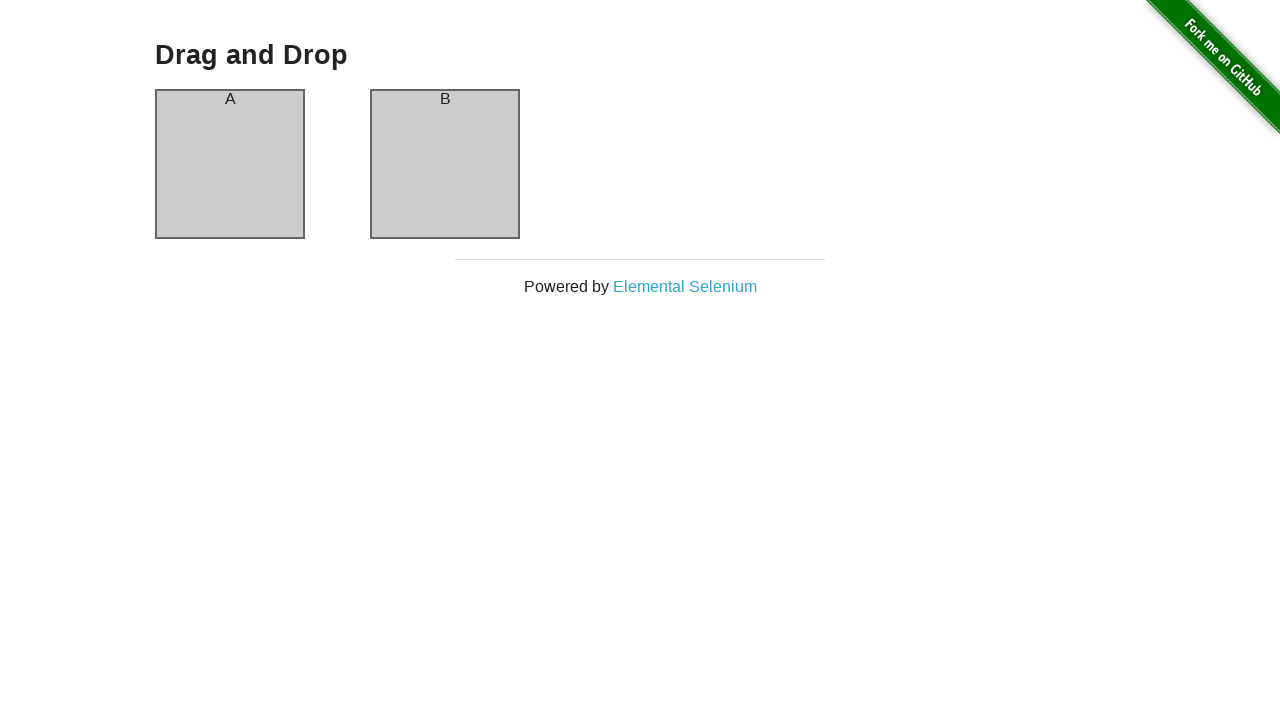

Retrieved header text from element A: A
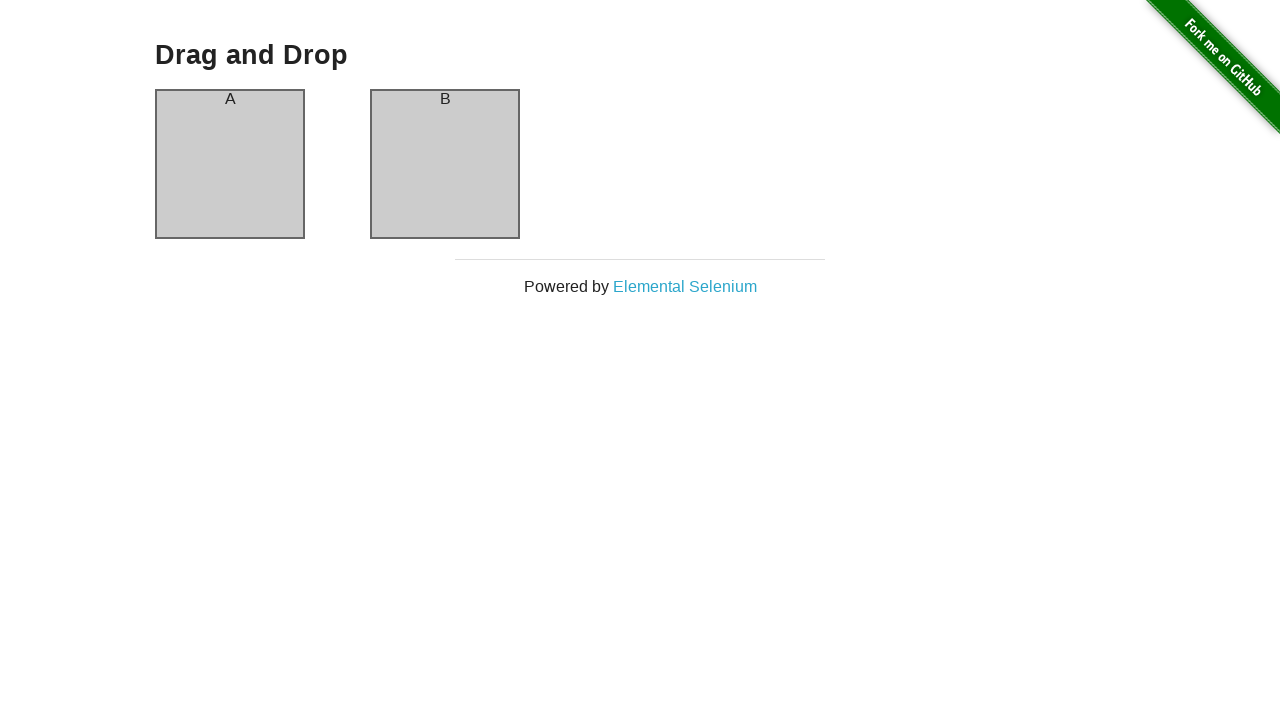

Retrieved header text from element B: B
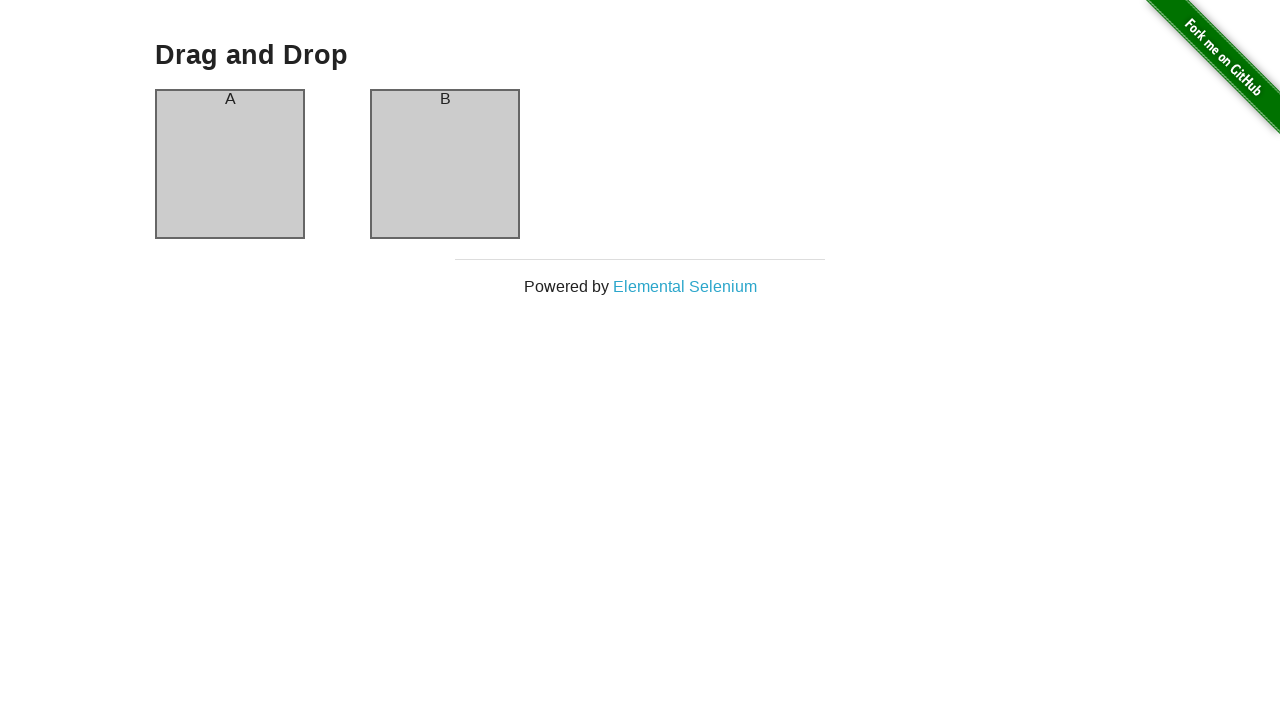

Dragged element A to element B's position at (445, 164)
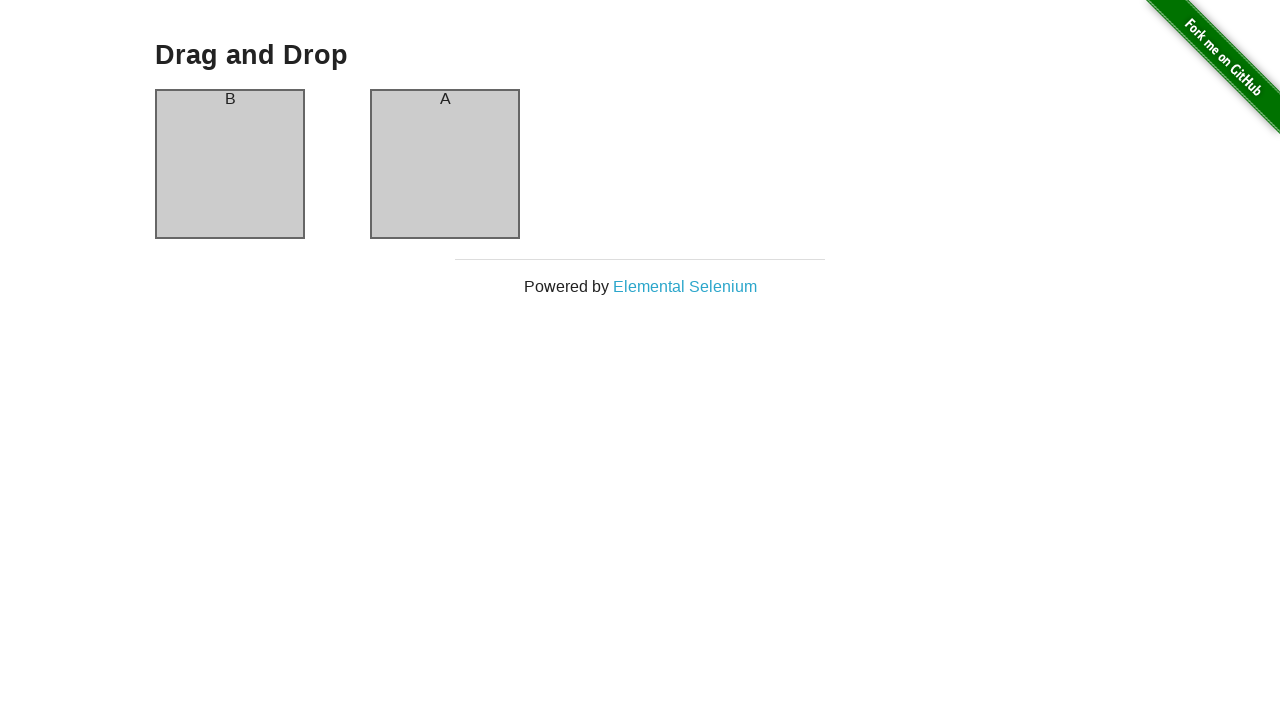

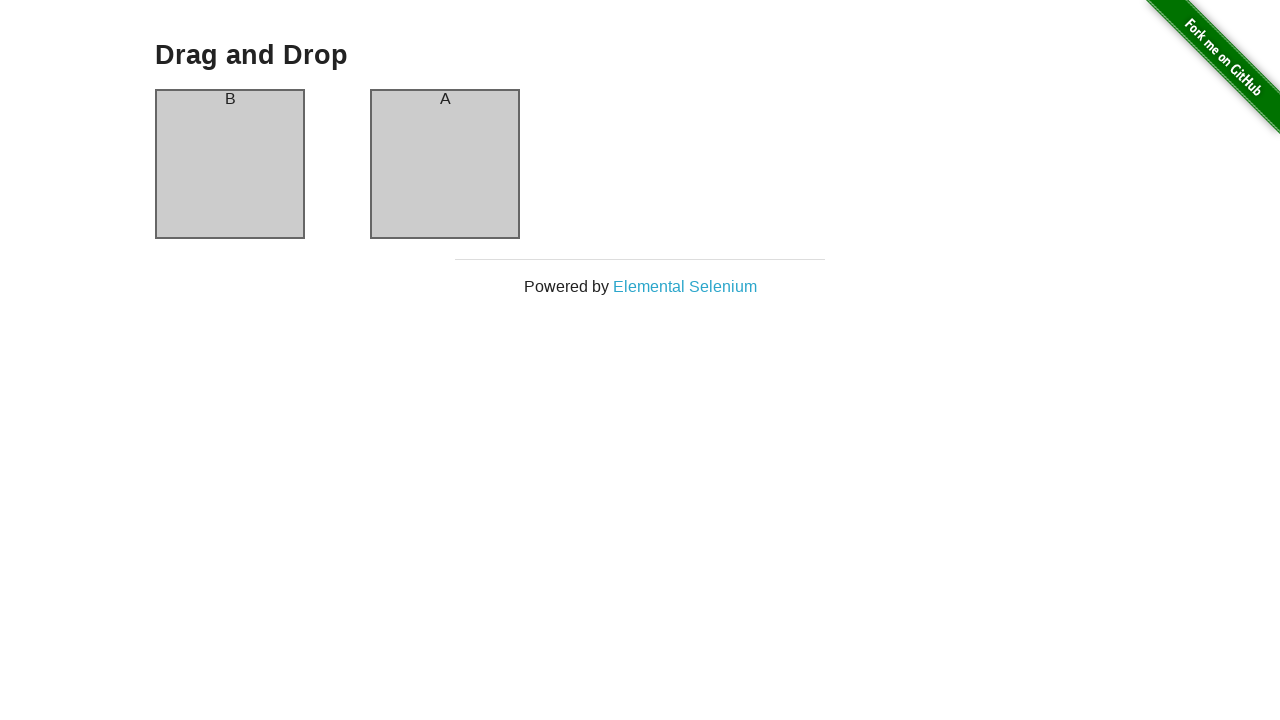